Tests JavaScript alert handling on demoqa.com by triggering various types of alerts (simple alert, timed alert, confirm dialog) and interacting with them (accepting and dismissing).

Starting URL: https://demoqa.com/alerts

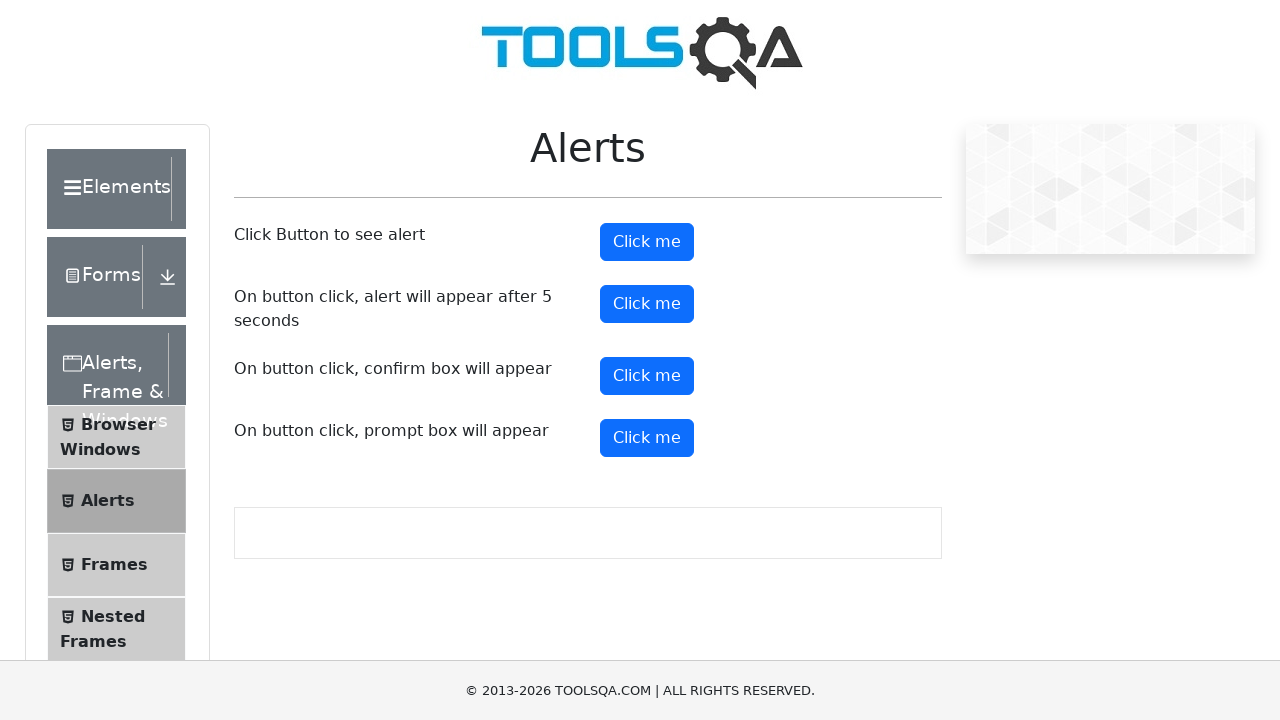

Clicked alert button to trigger simple alert at (647, 242) on #alertButton
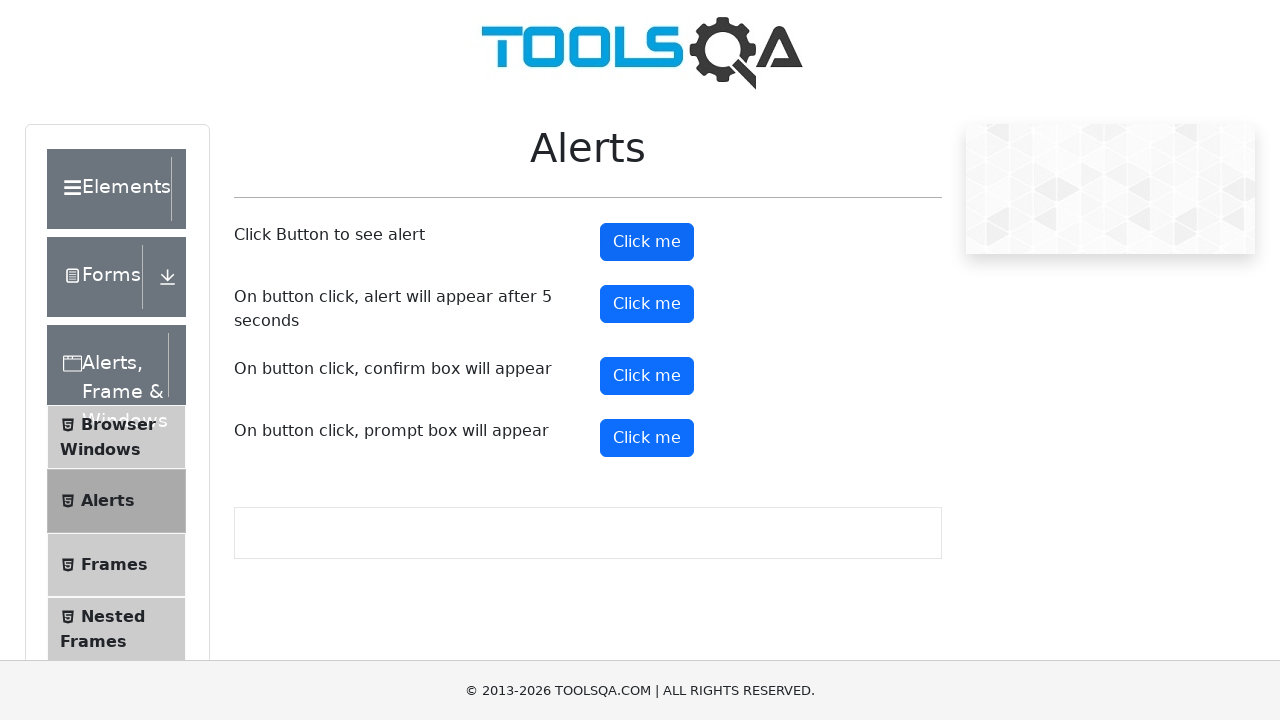

Set up dialog handler to accept alerts
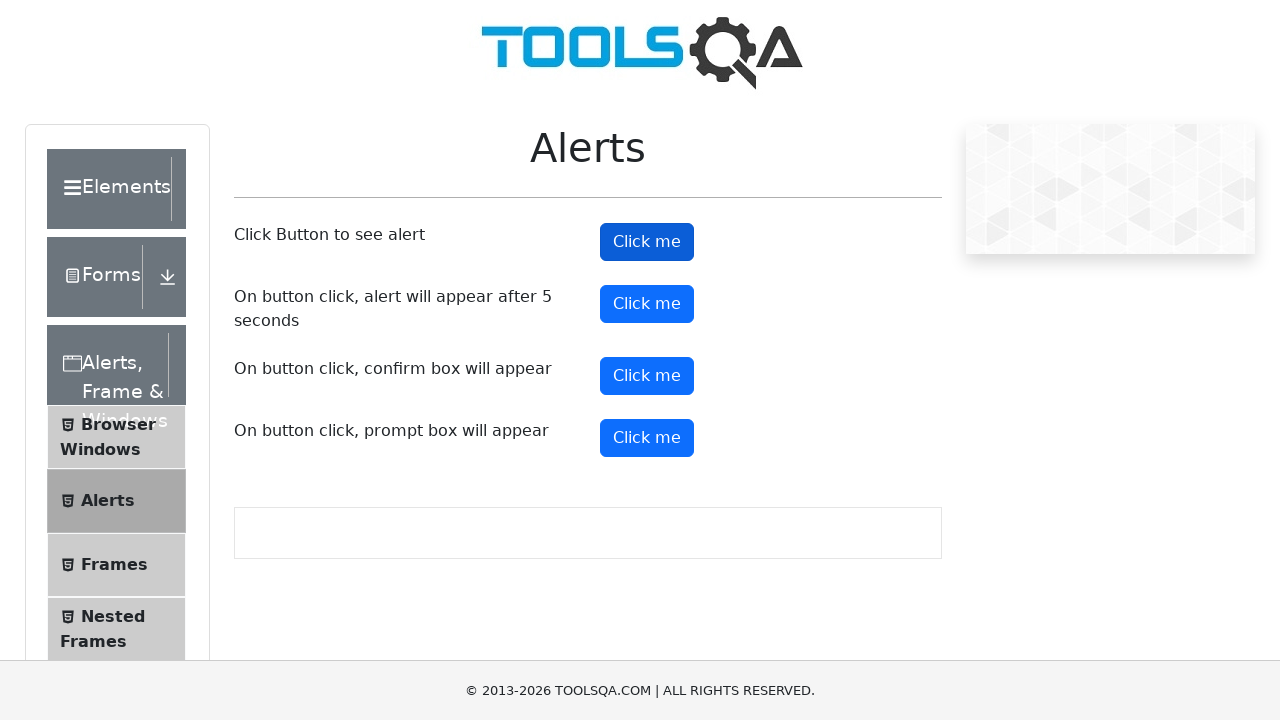

Waited for simple alert to be handled
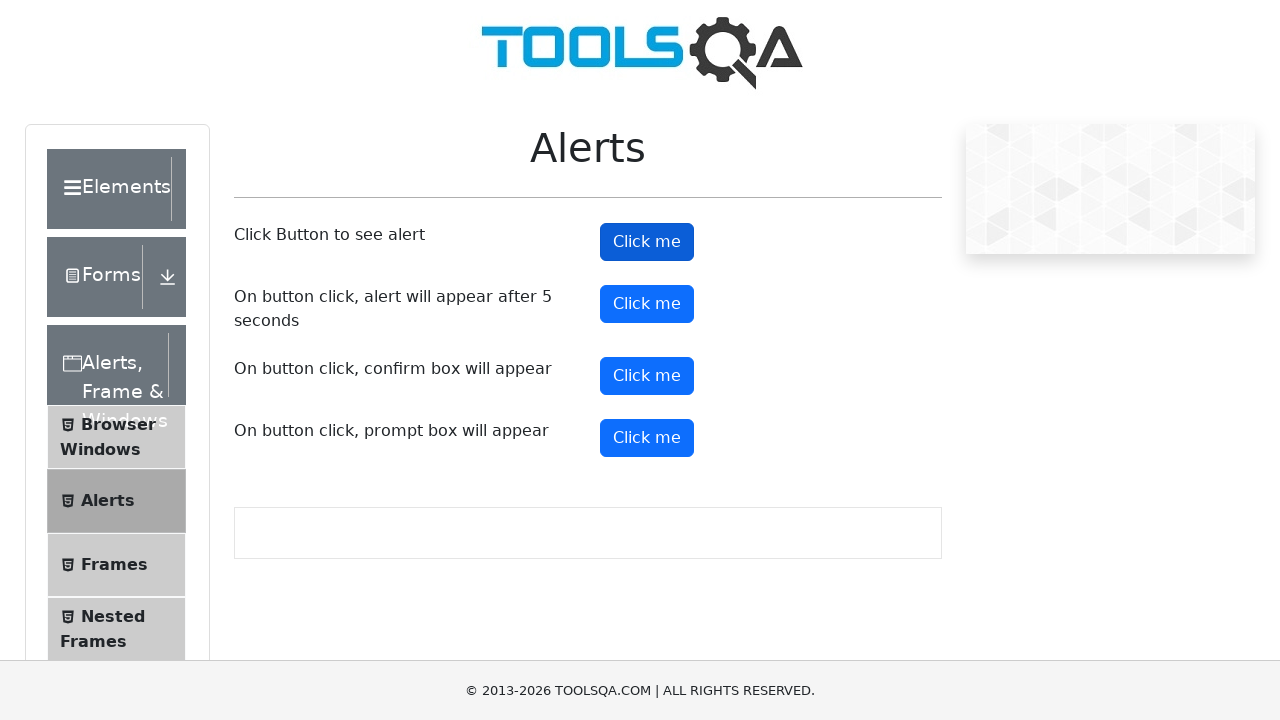

Clicked timer alert button (5 second delay) at (647, 304) on #timerAlertButton
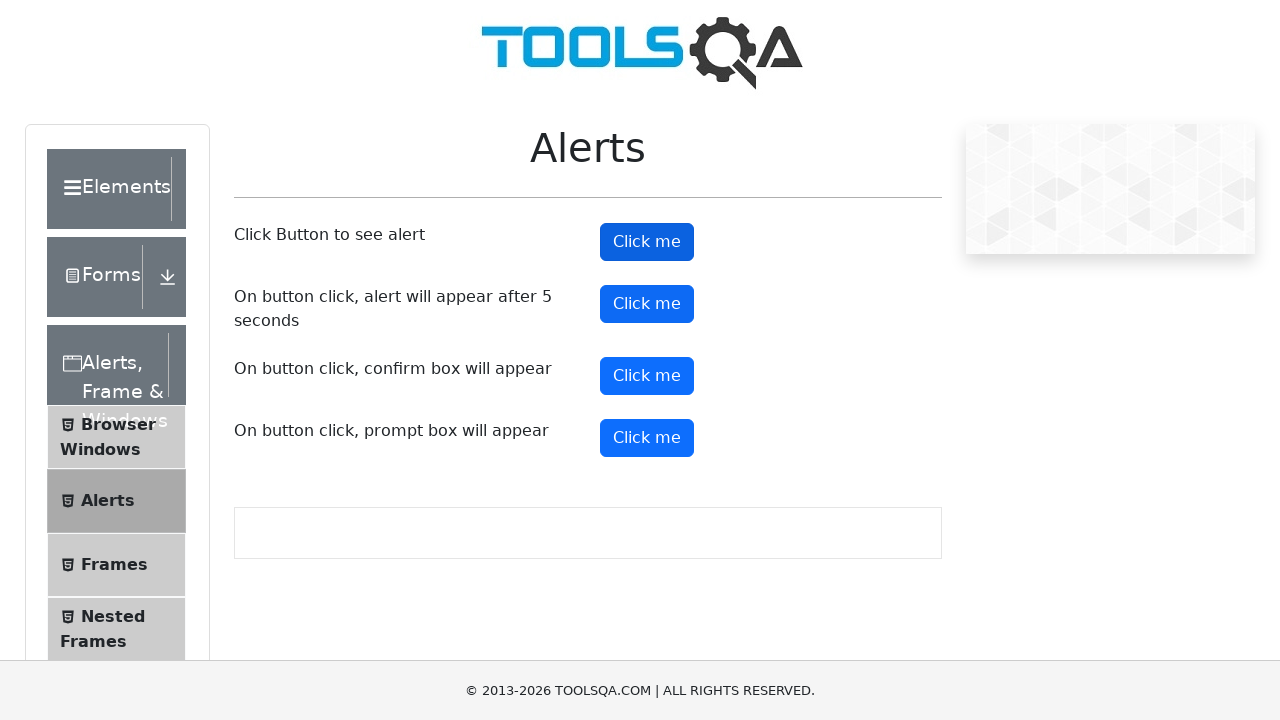

Waited 6 seconds for timed alert to appear and be accepted
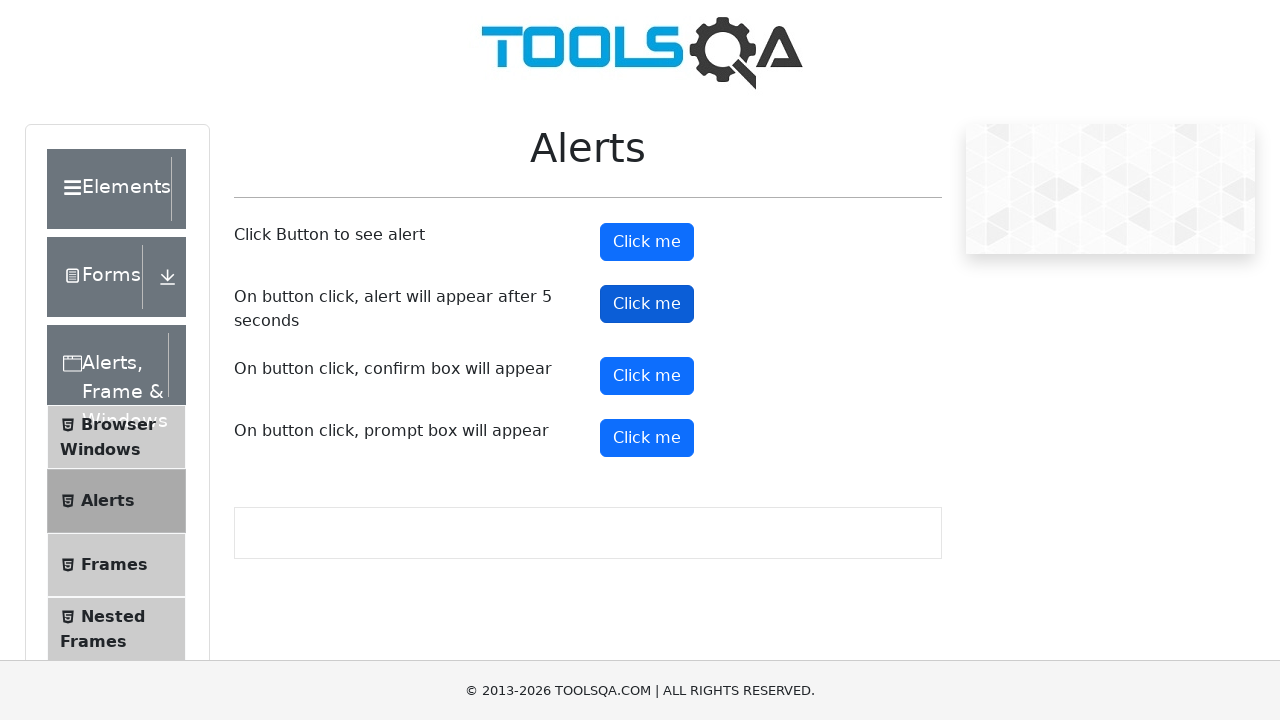

Clicked confirm button to trigger confirm dialog at (647, 376) on #confirmButton
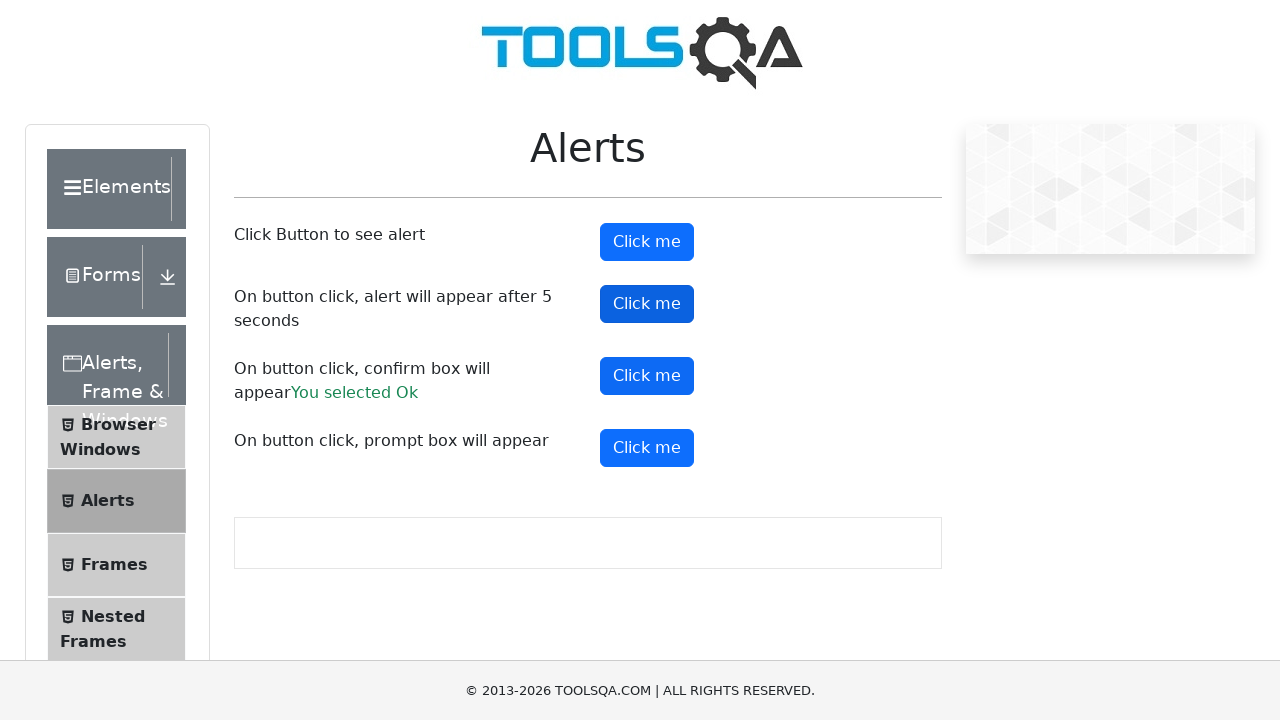

Set up dialog handler to dismiss next dialog
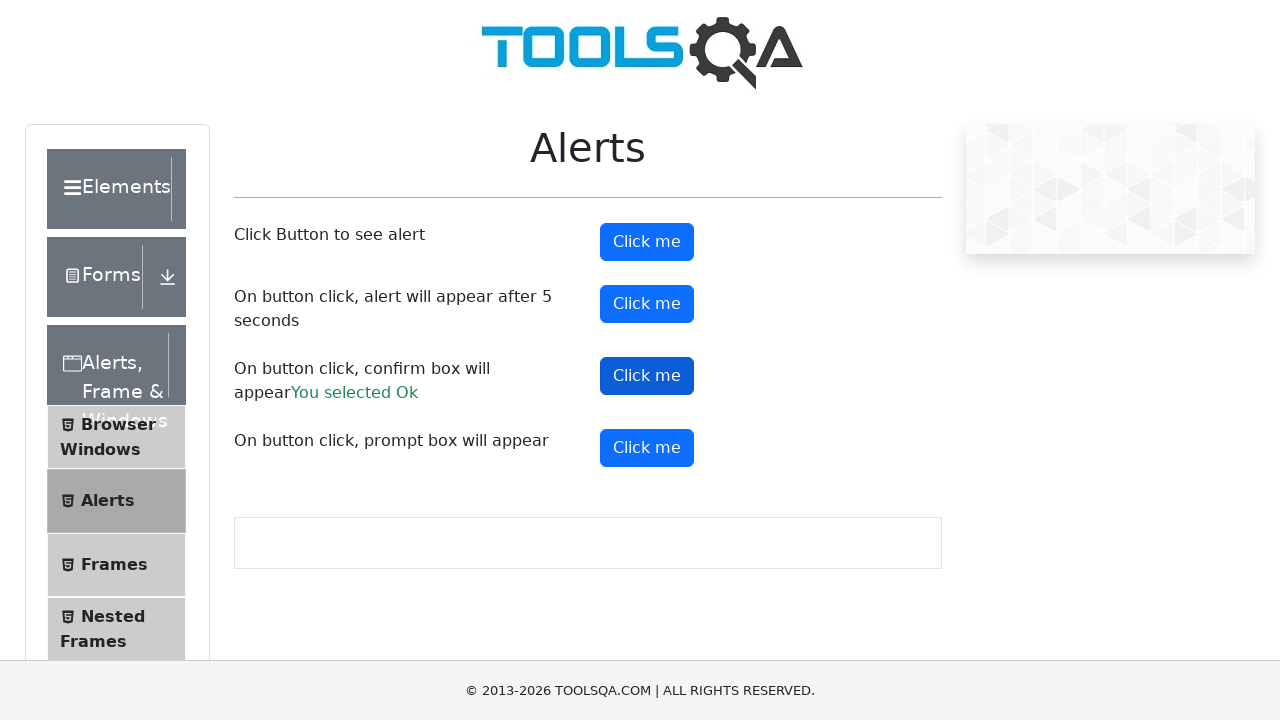

Waited for confirm dialog to be dismissed
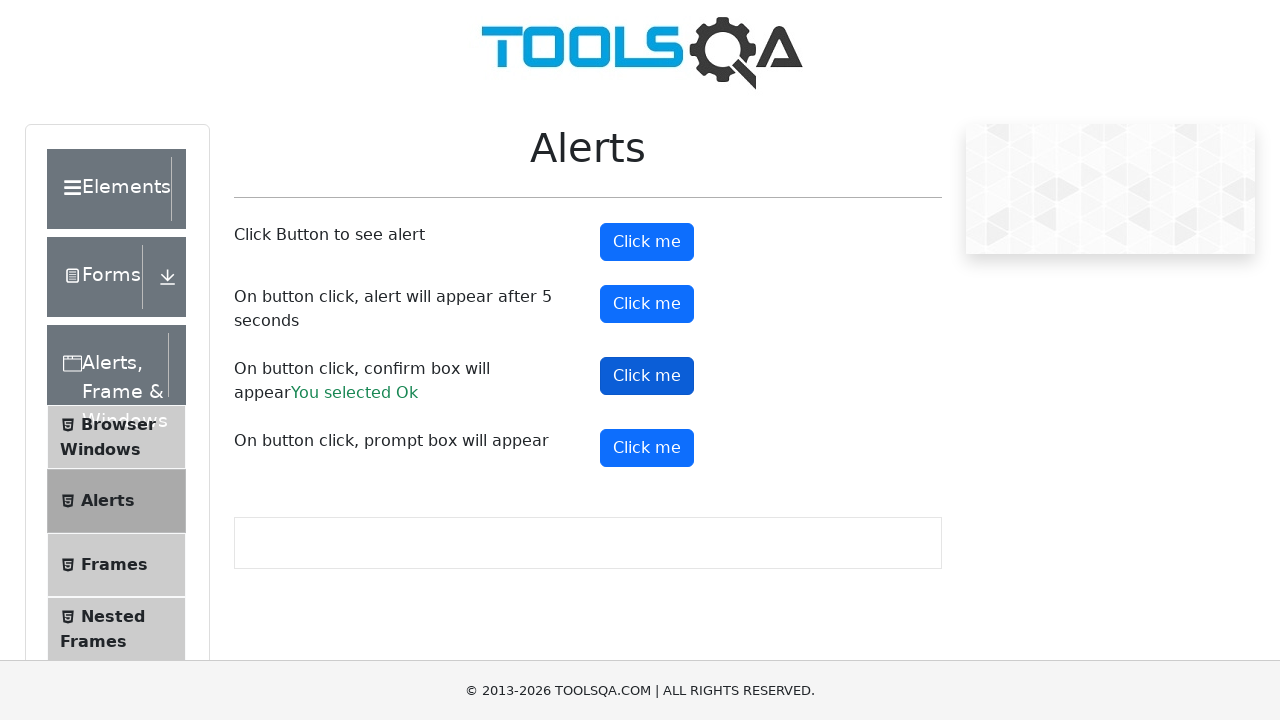

Verified dismiss result text appeared on page
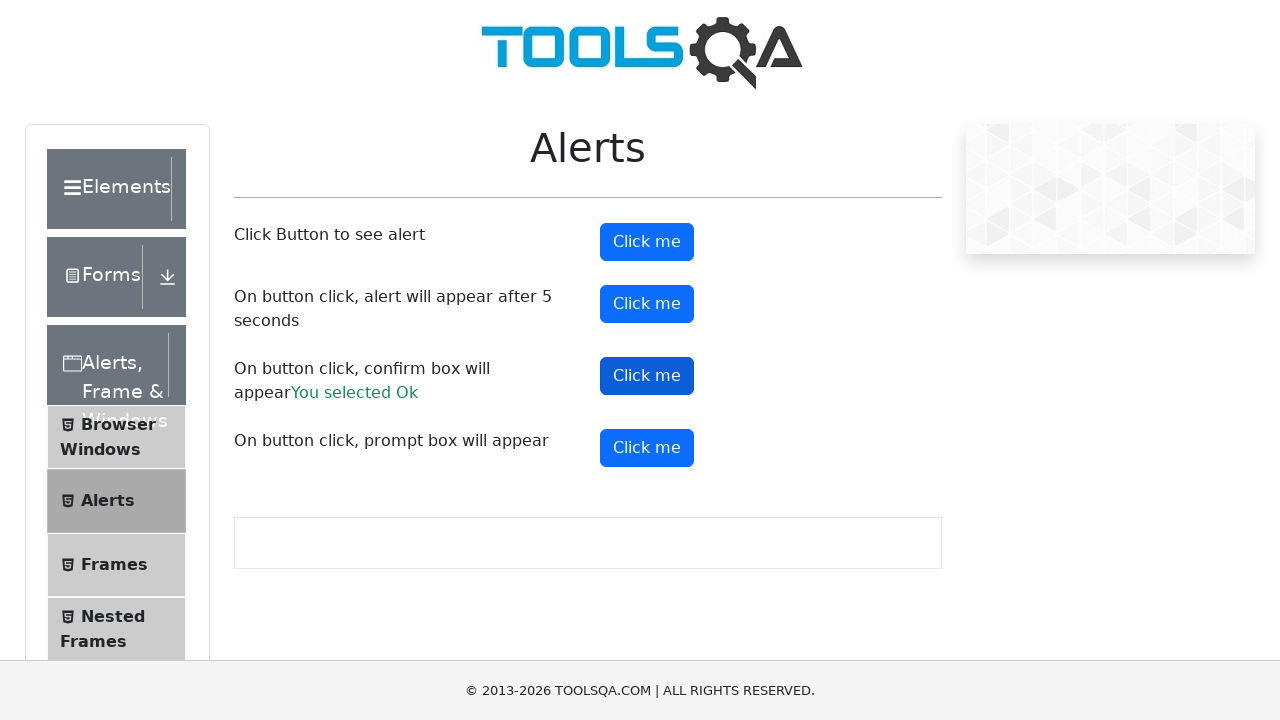

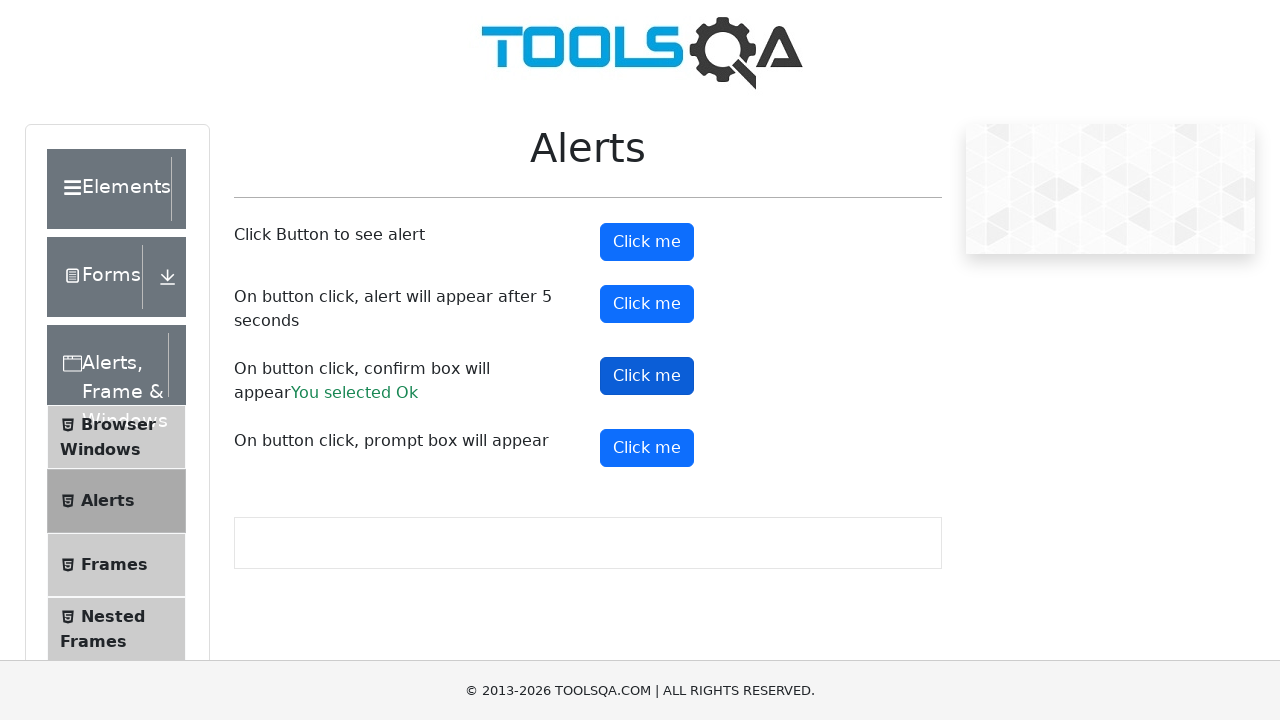